Navigates to a practice automation page and verifies that footer links are present and accessible

Starting URL: https://www.rahulshettyacademy.com/AutomationPractice/

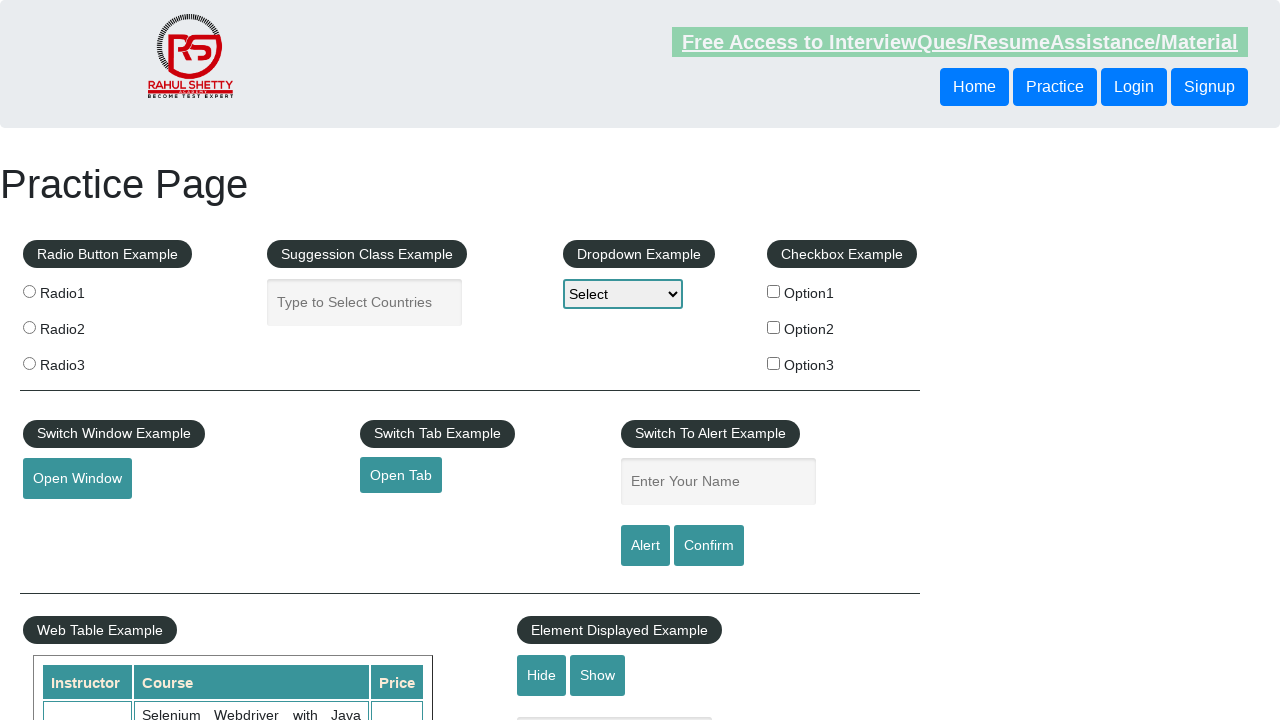

Waited for footer links to load
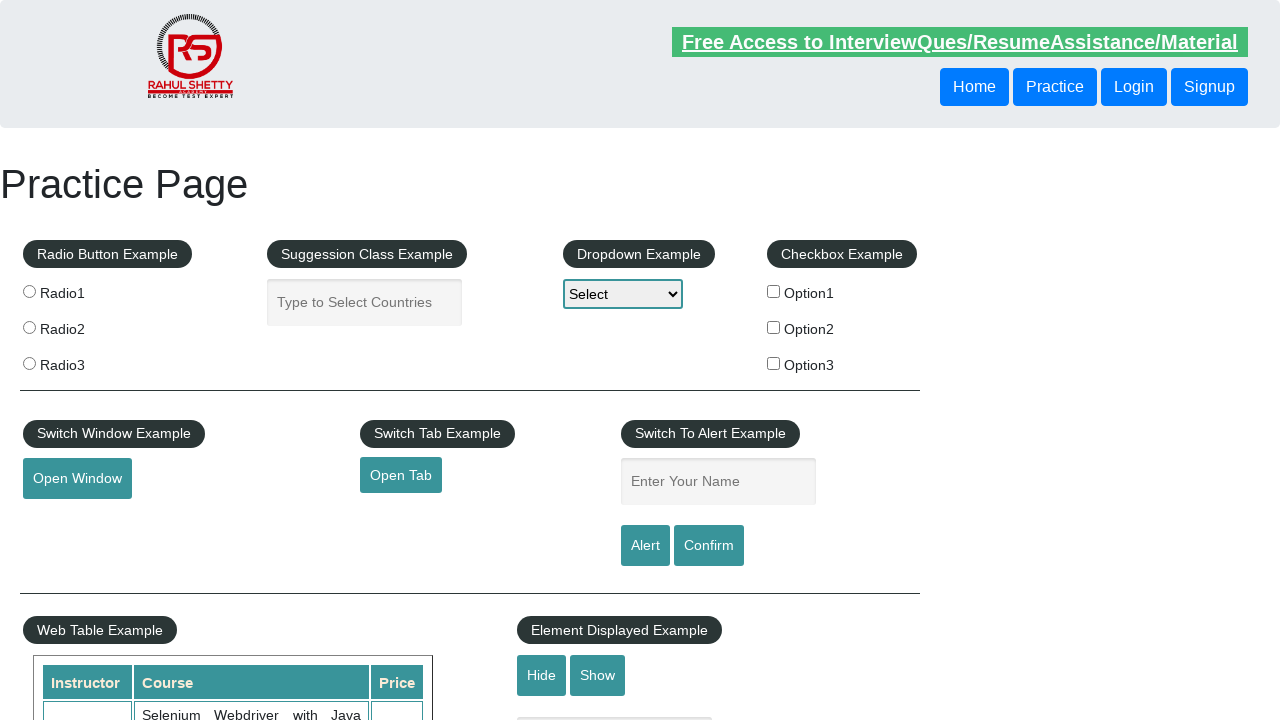

Retrieved all footer links from the page
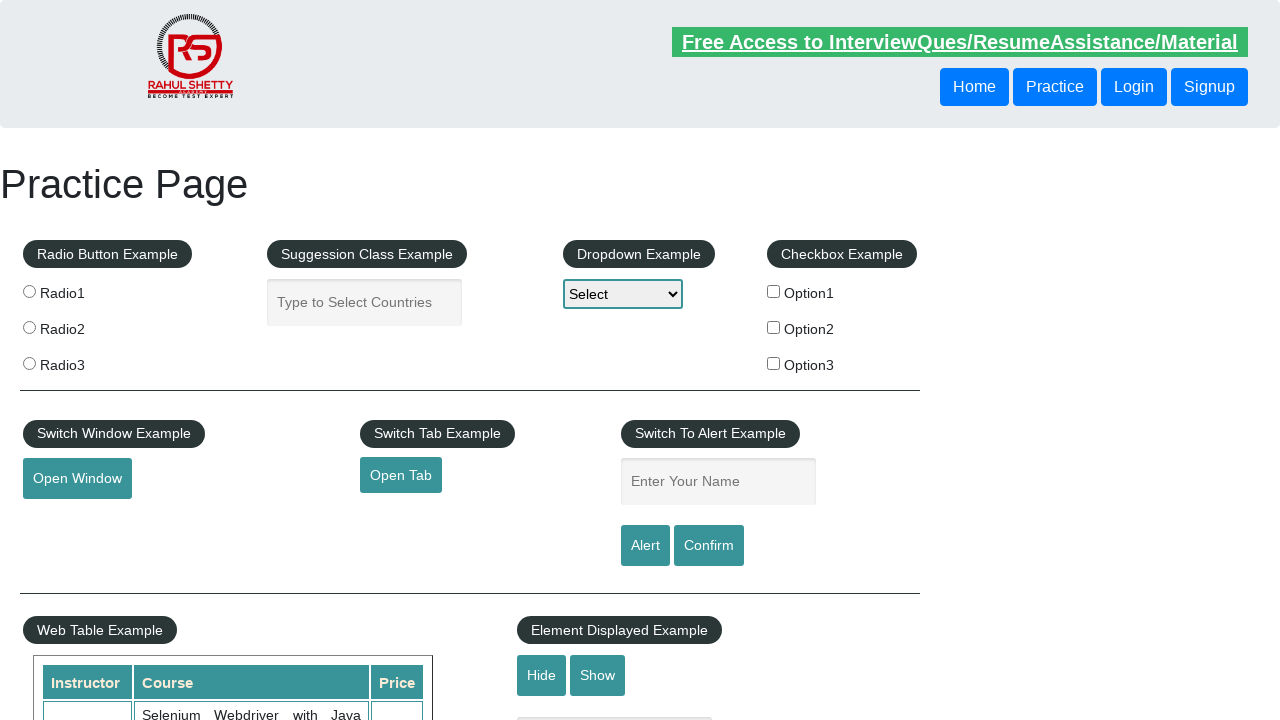

Verified that 20 footer links are present on the page
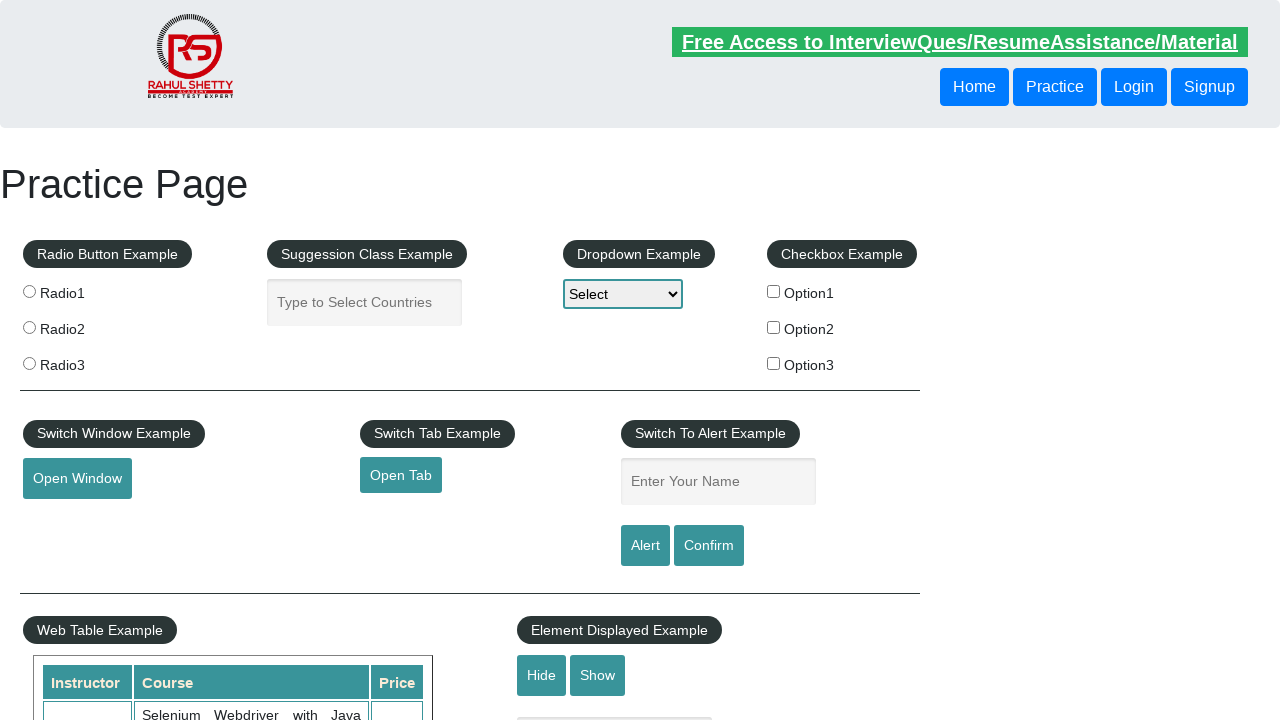

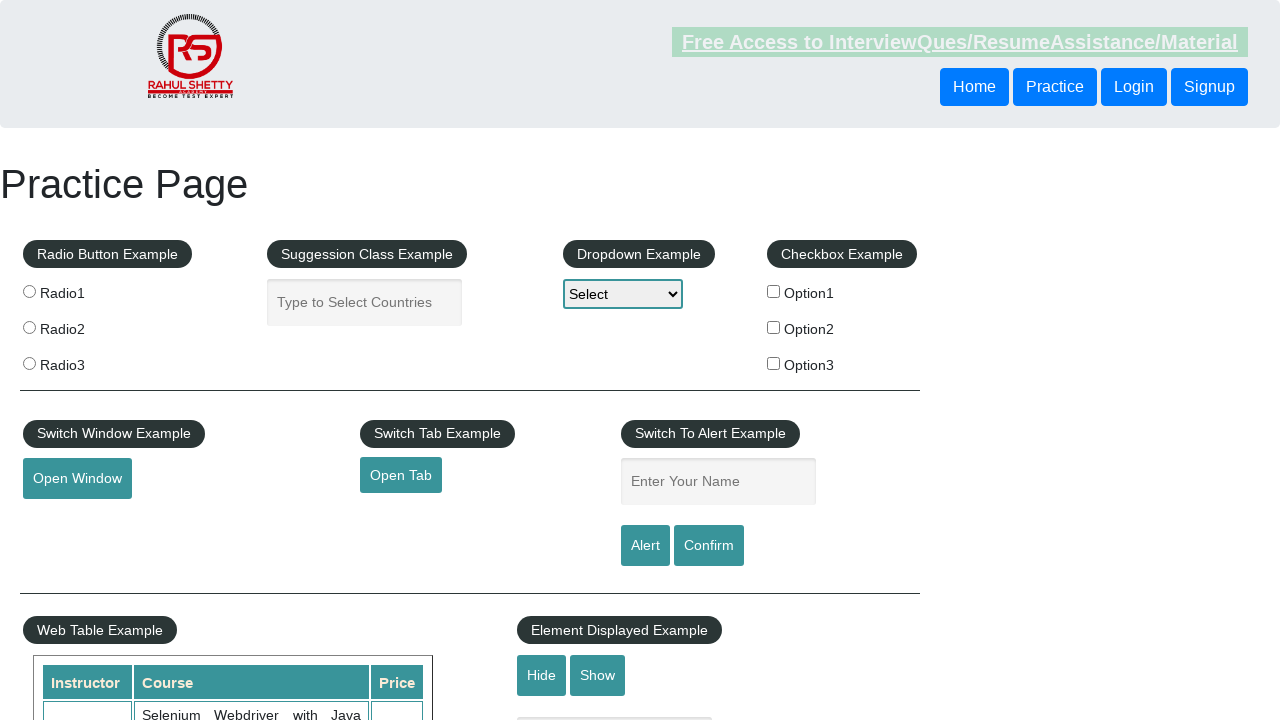